Tests button interactions by navigating to the Button page and clicking the home button.

Starting URL: https://manojkumar4636.github.io/Selenium_Practice_Hub/home.html

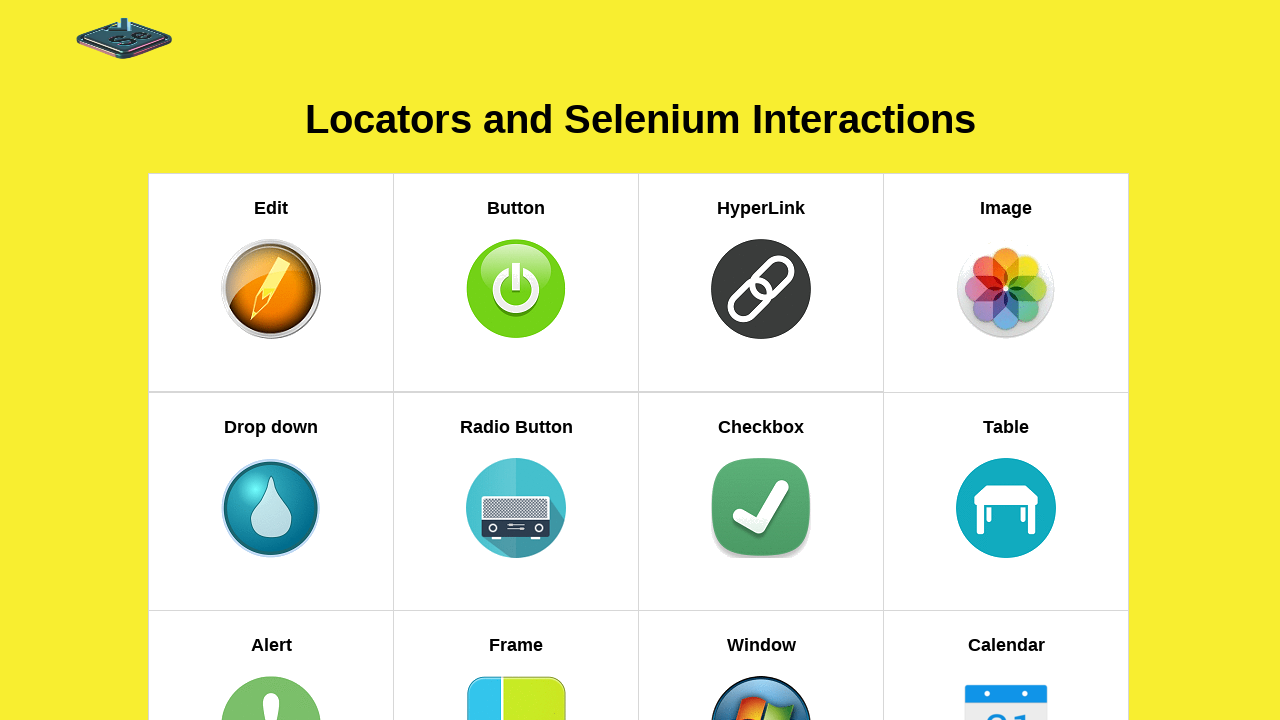

Clicked on the Button link to navigate to Button page at (516, 282) on xpath=//h5[text()='Button']//parent::a
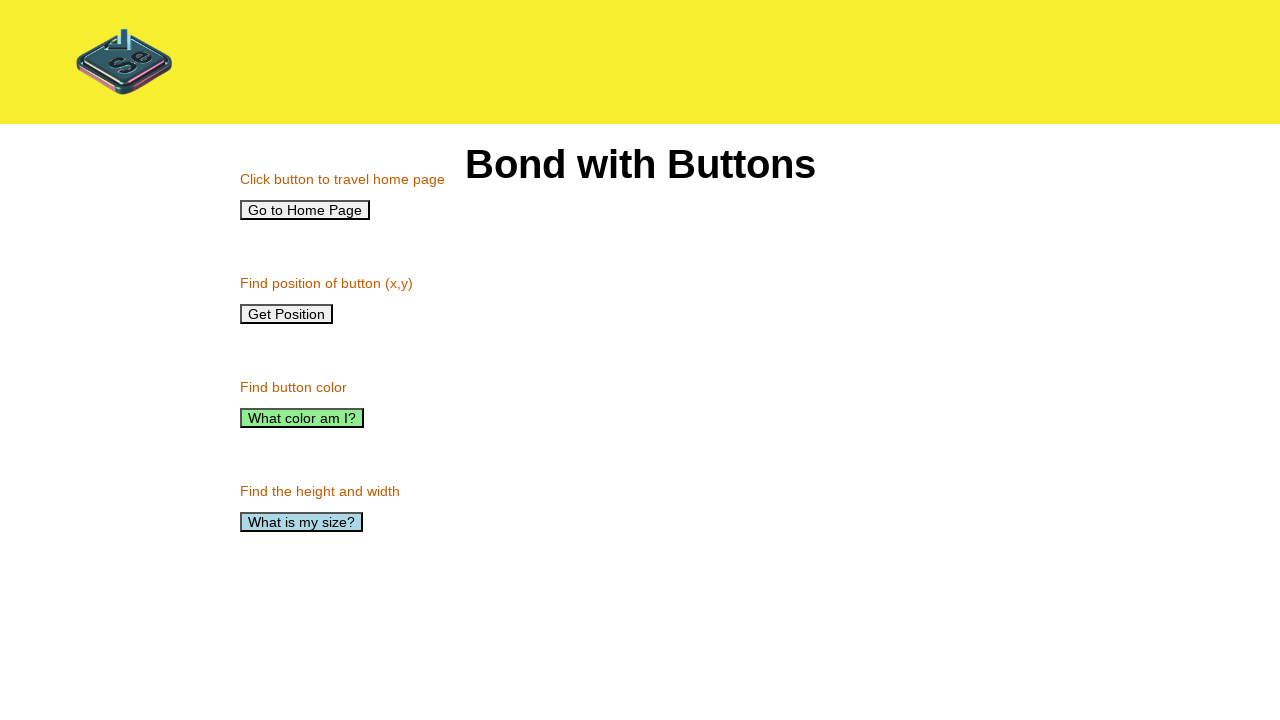

Clicked the home button at (305, 210) on button#home
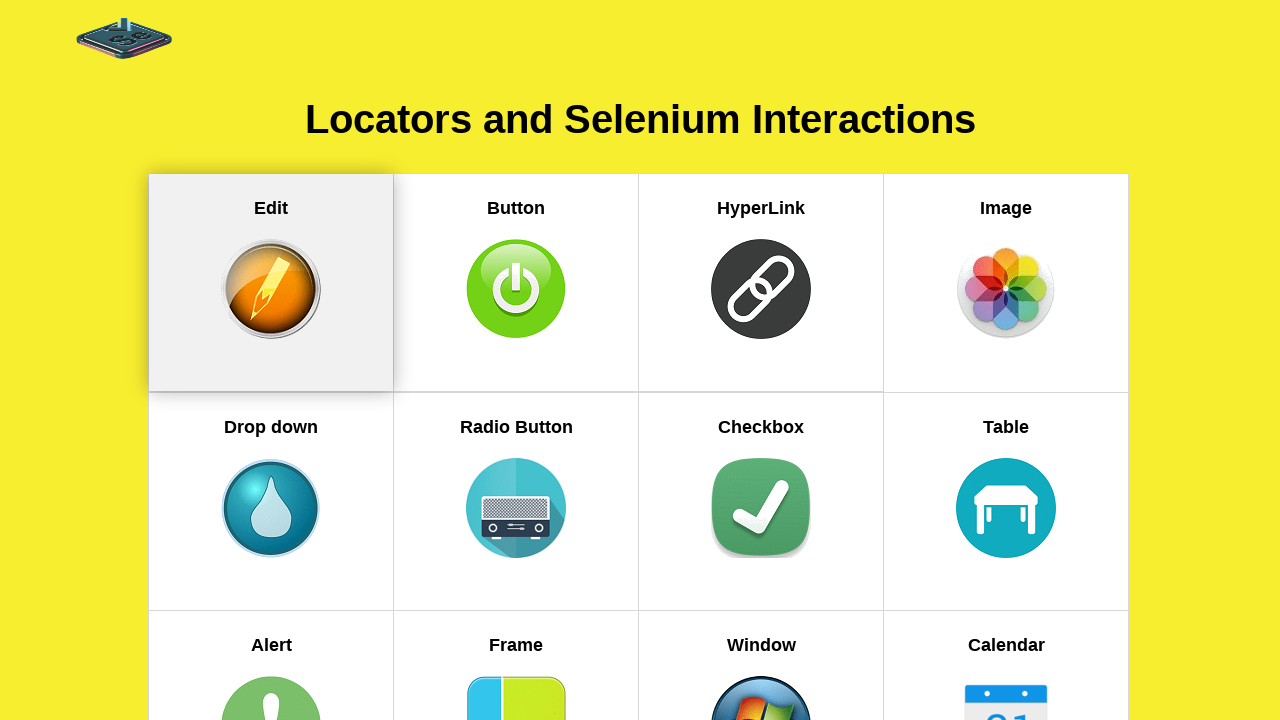

Waited for navigation/action to complete
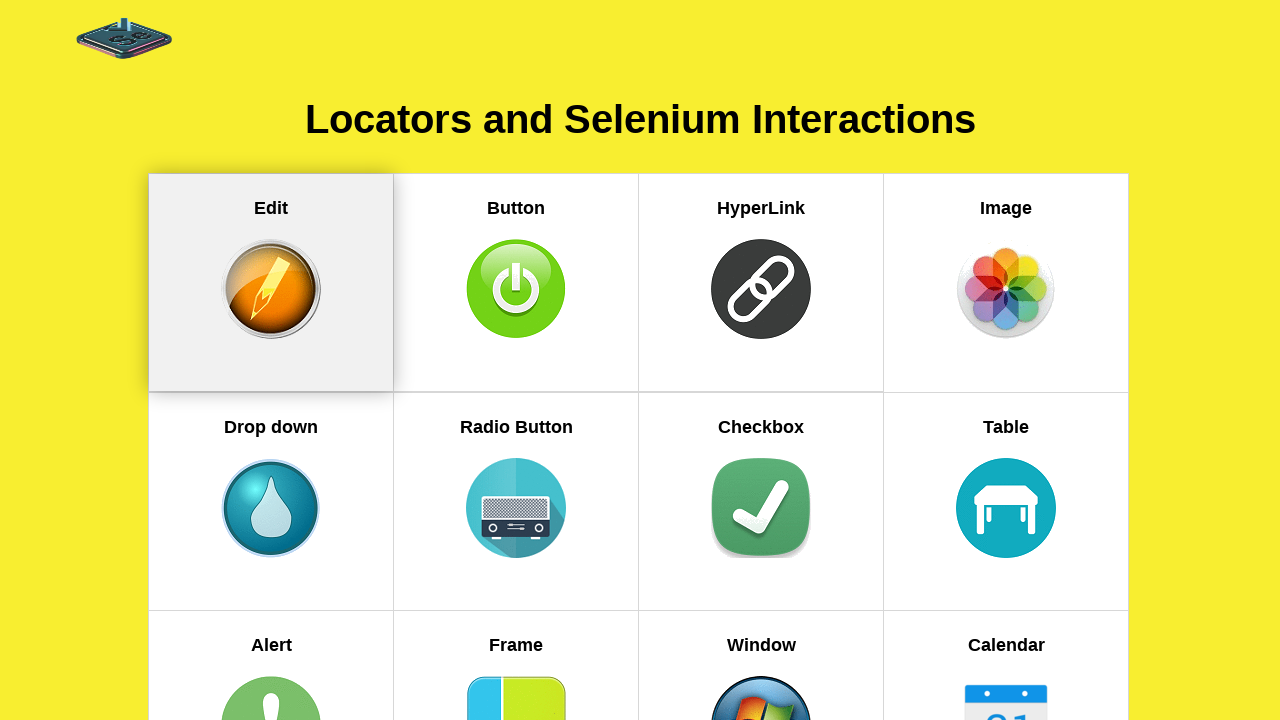

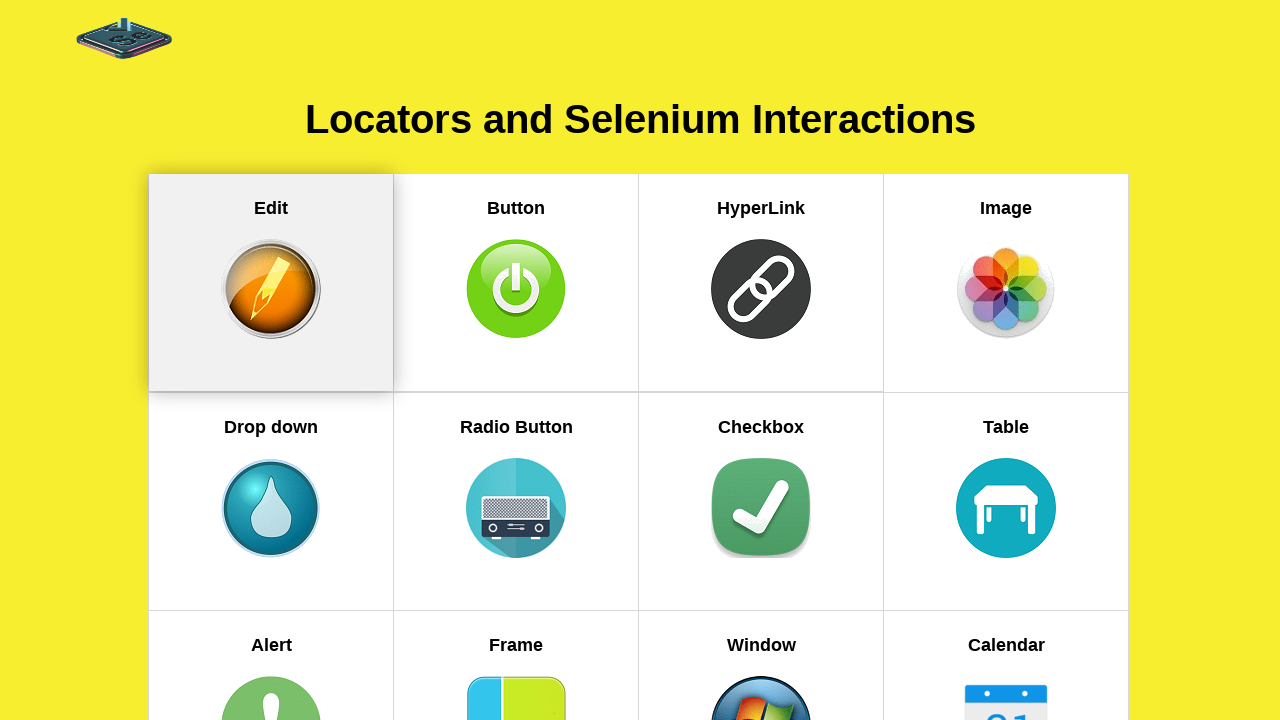